Tests the notification message page by loading it and verifying that a notification message is displayed, with retry logic for intermittent messages

Starting URL: http://the-internet.herokuapp.com/notification_message

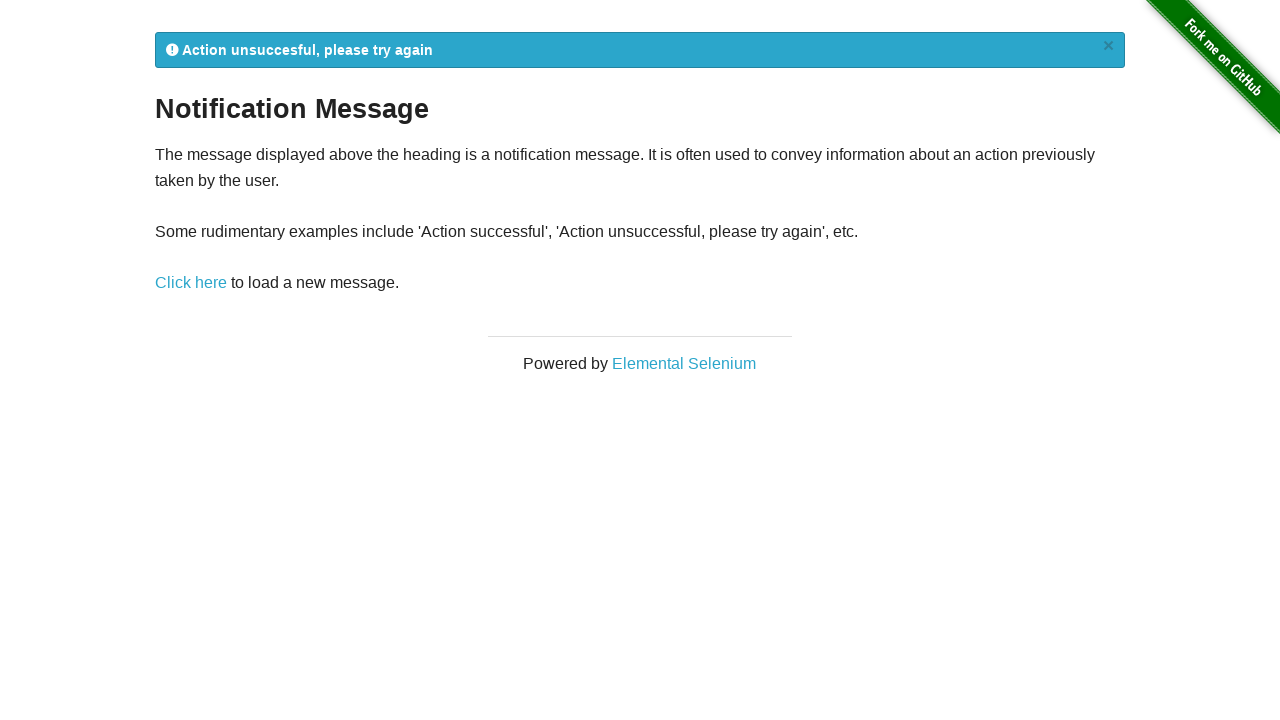

Waited for notification message element to be visible
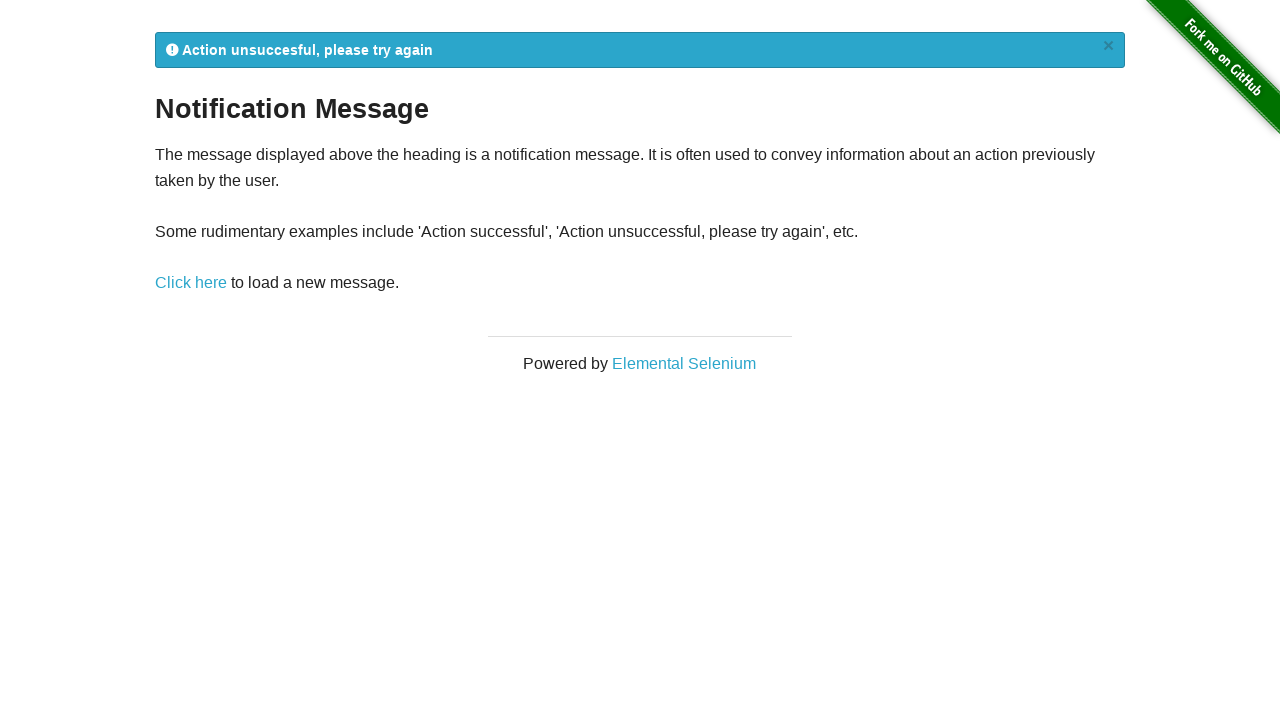

Retrieved notification message text
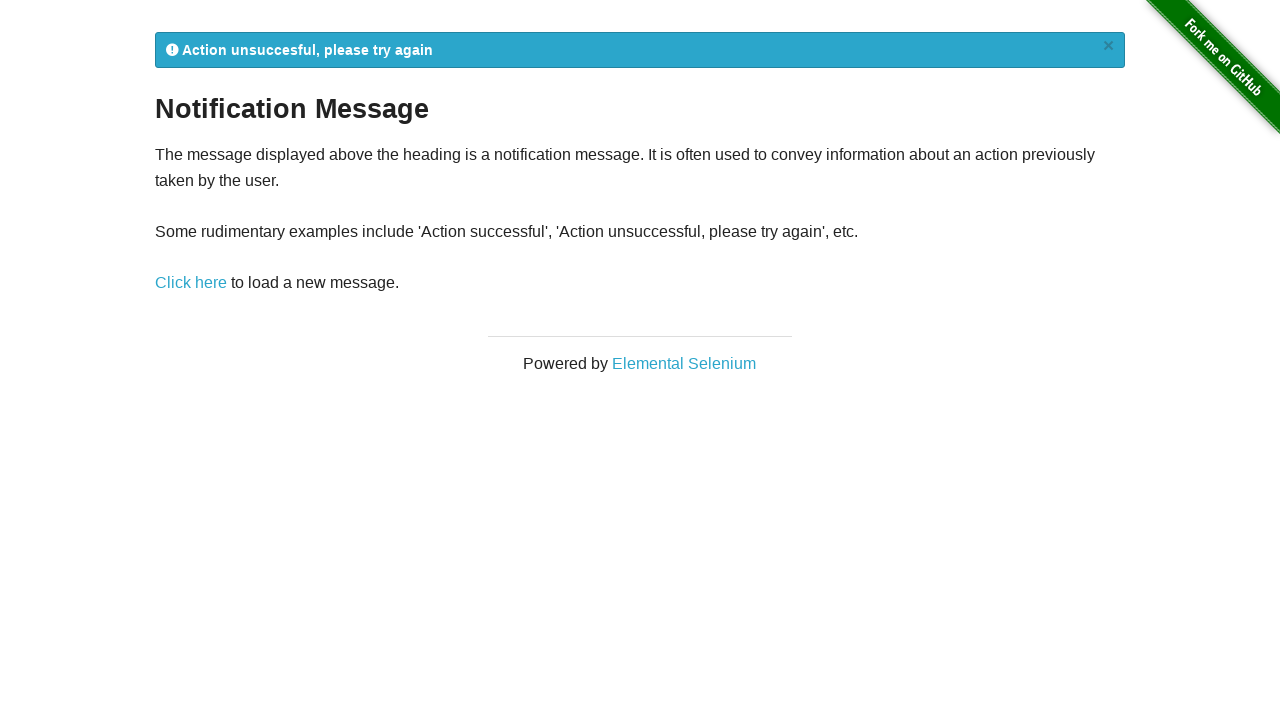

Clicked reload link (retry attempt 1) at (191, 283) on a[href='/notification_message']
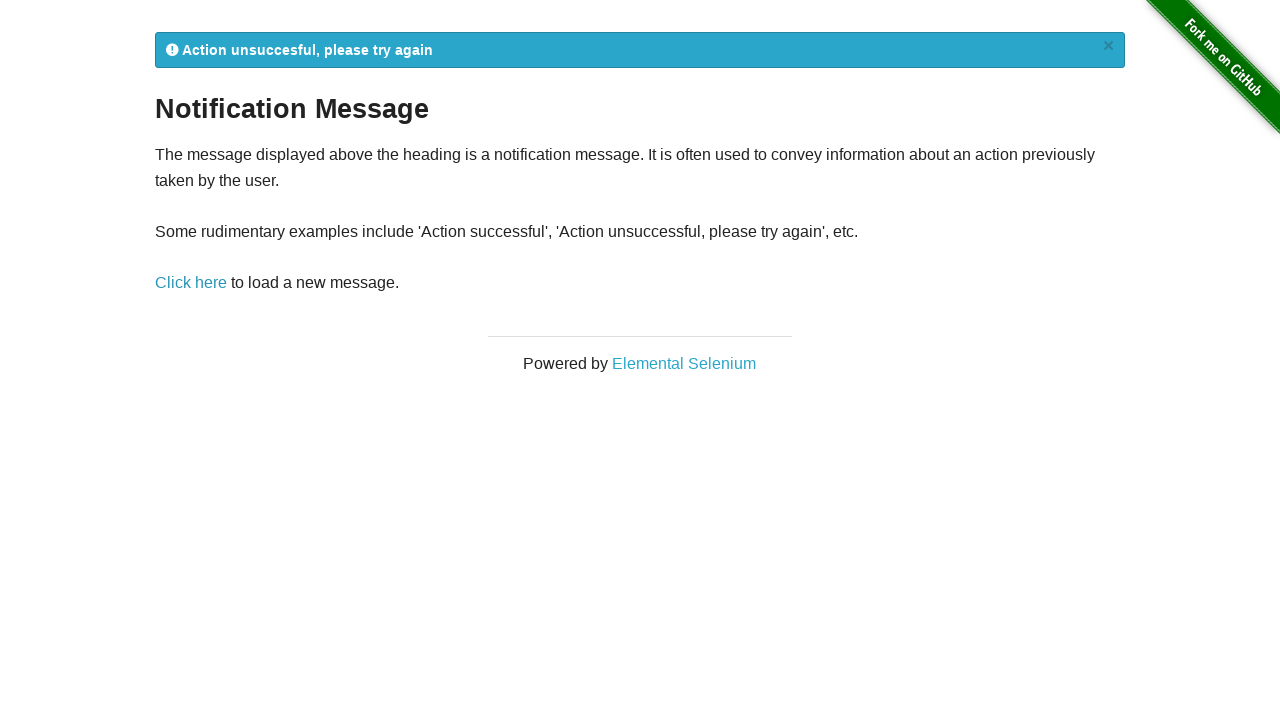

Waited for notification message element after reload
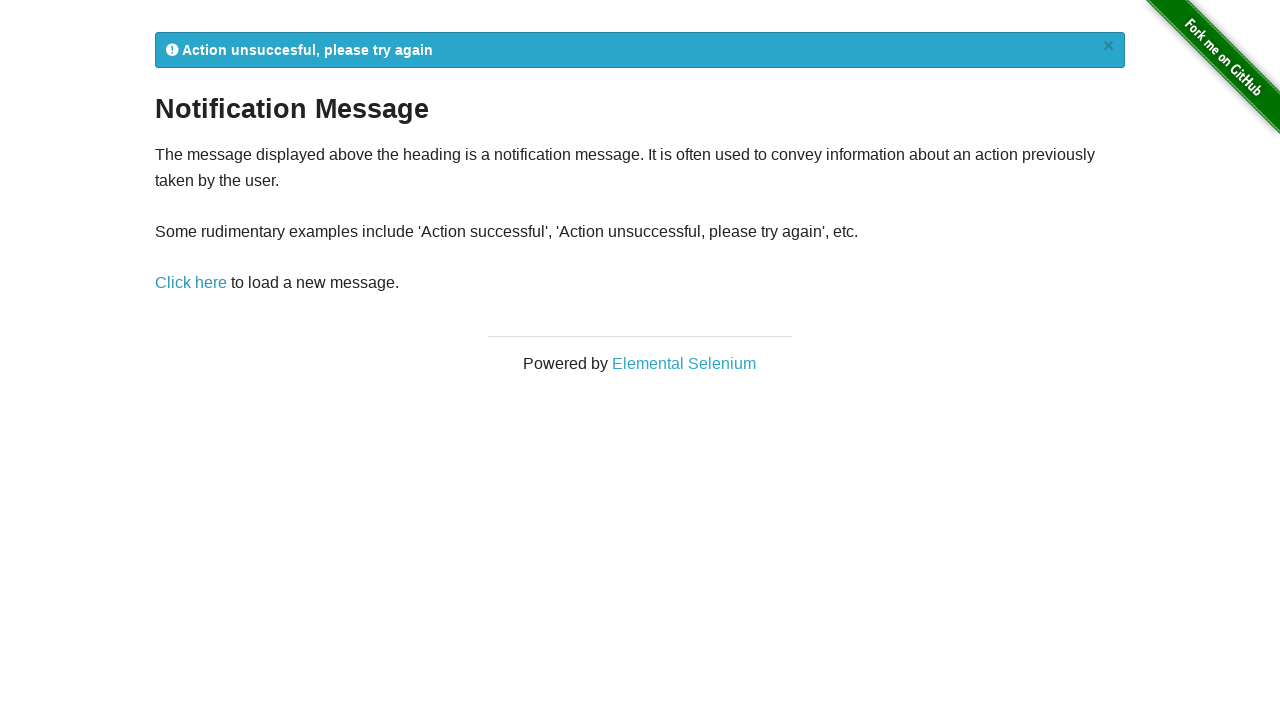

Retrieved updated notification message text
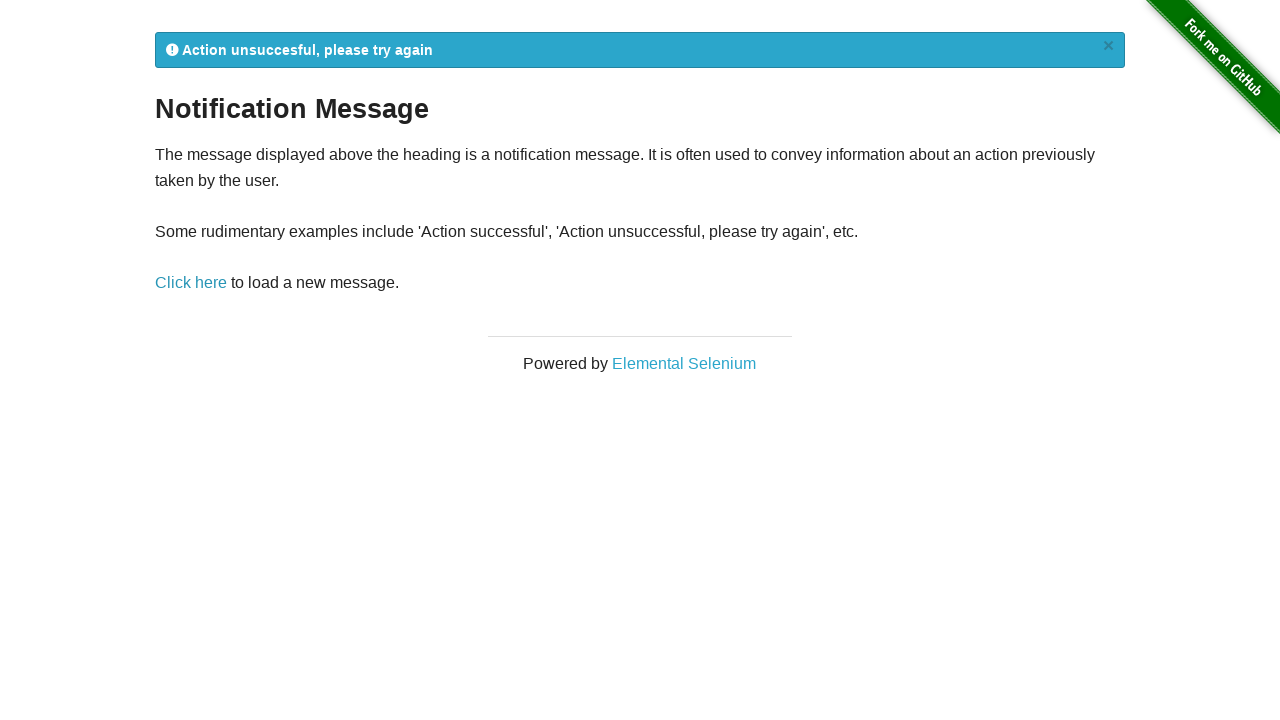

Clicked reload link (retry attempt 2) at (191, 283) on a[href='/notification_message']
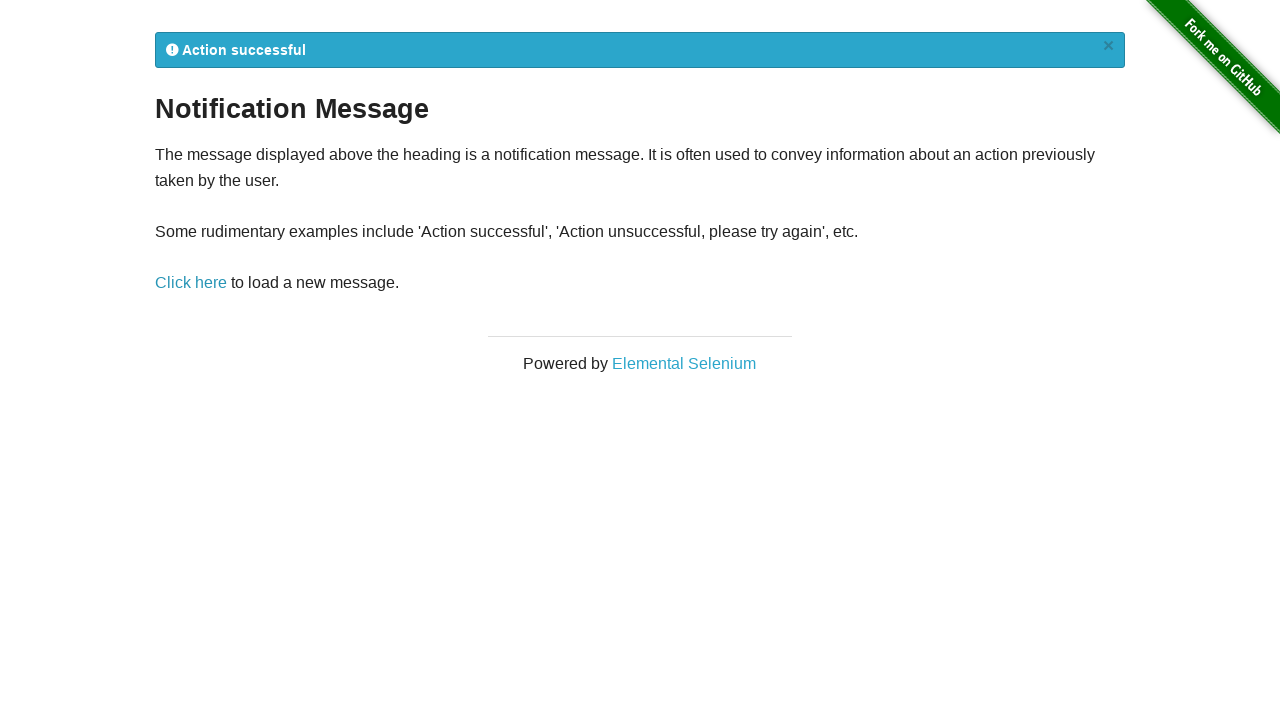

Waited for notification message element after reload
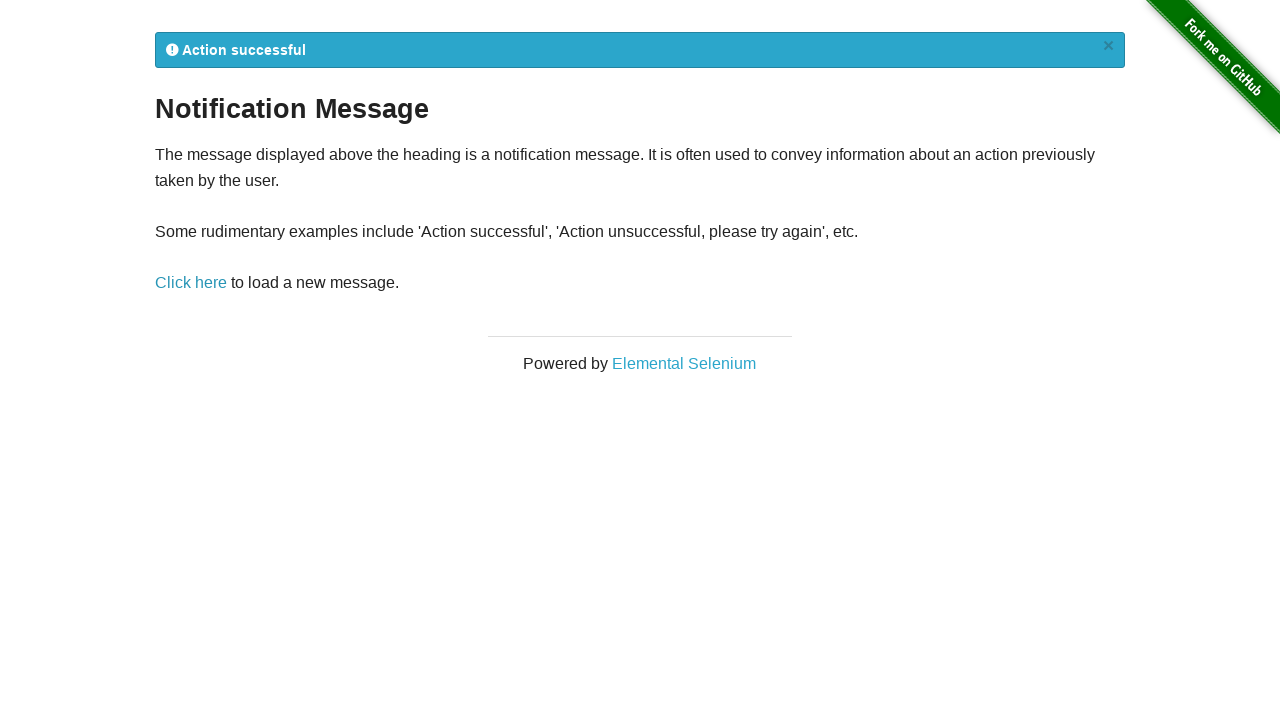

Retrieved updated notification message text
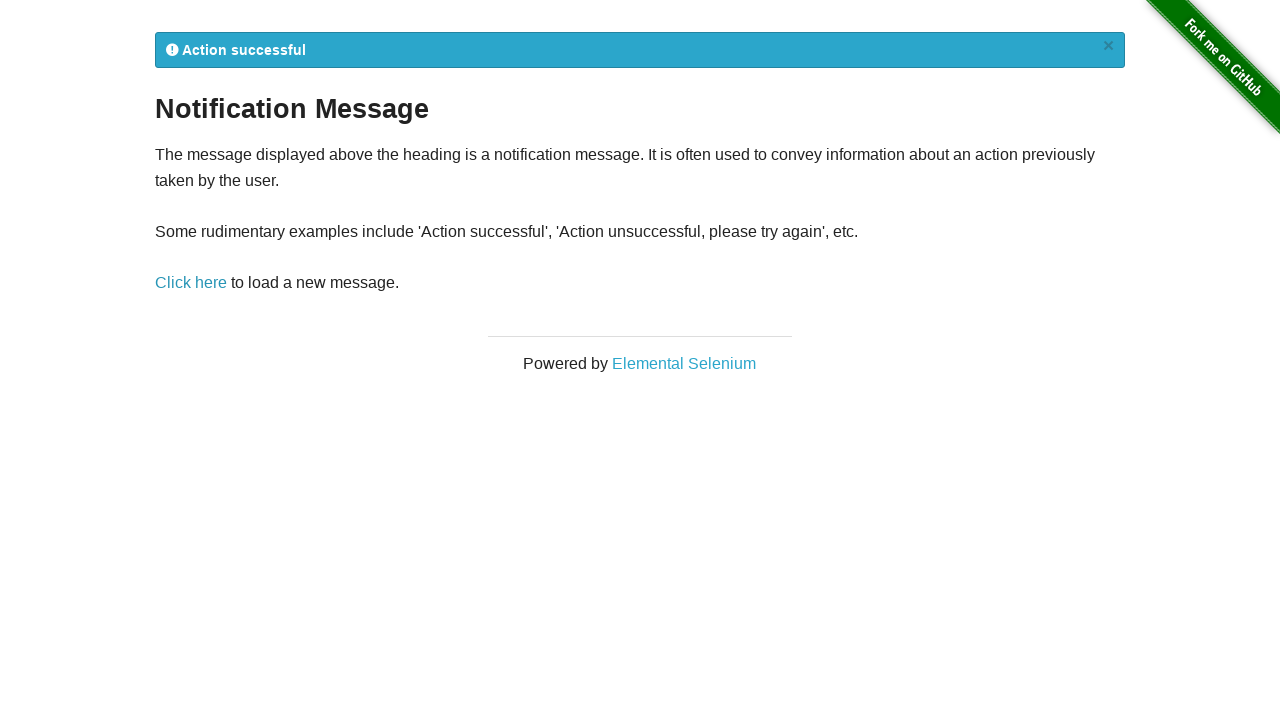

Verified notification message contains 'Action successful'
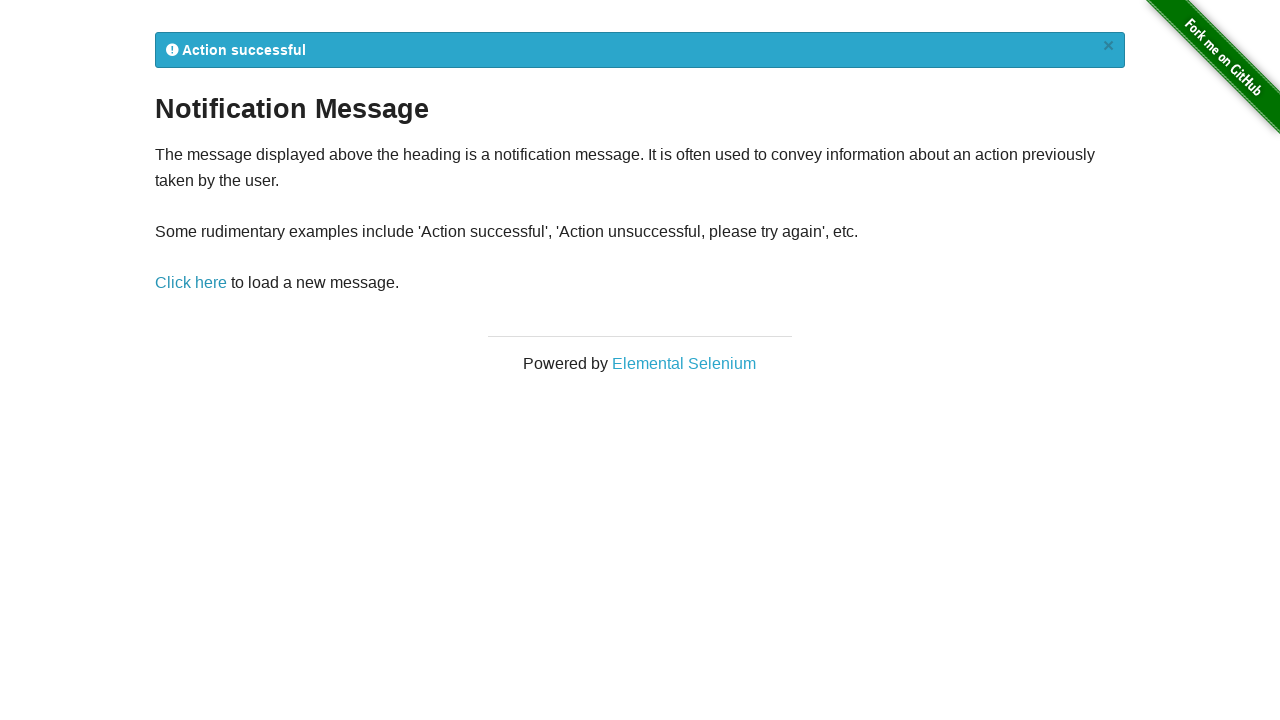

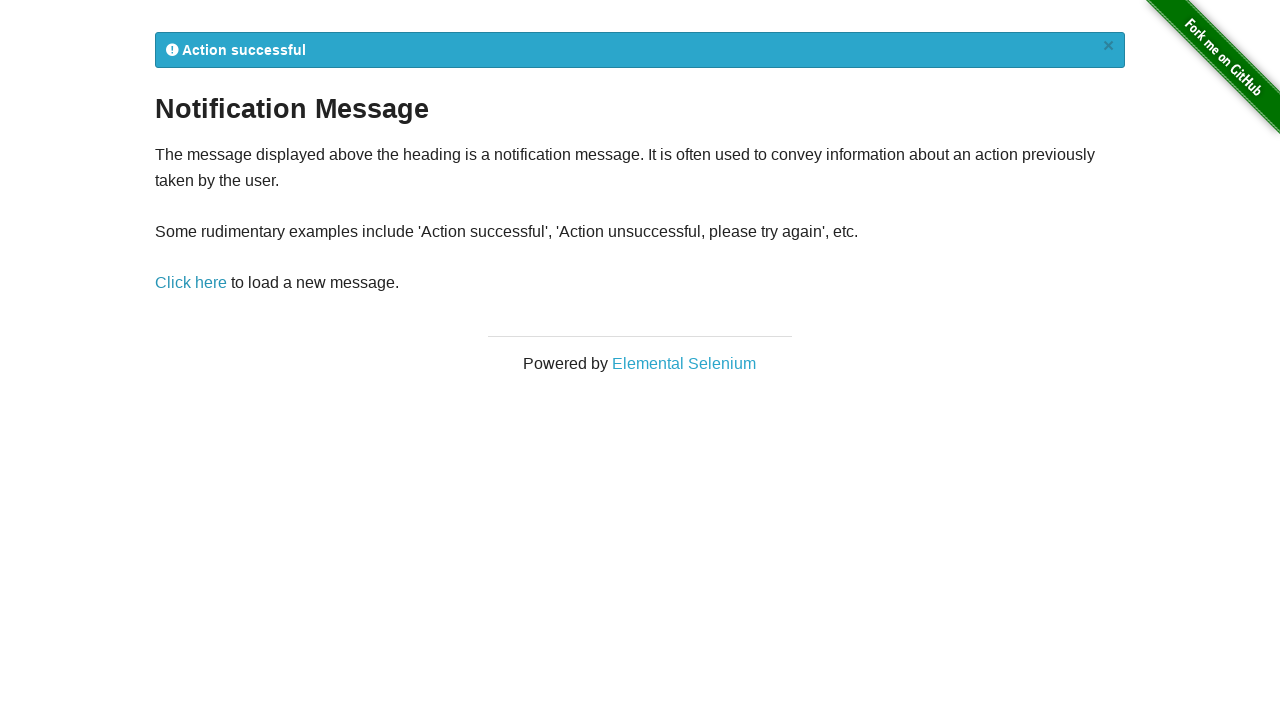